Tests iframe handling by navigating to a frames demo page, switching to an iframe, and verifying the header content within the frame is accessible.

Starting URL: https://demoqa.com/frames

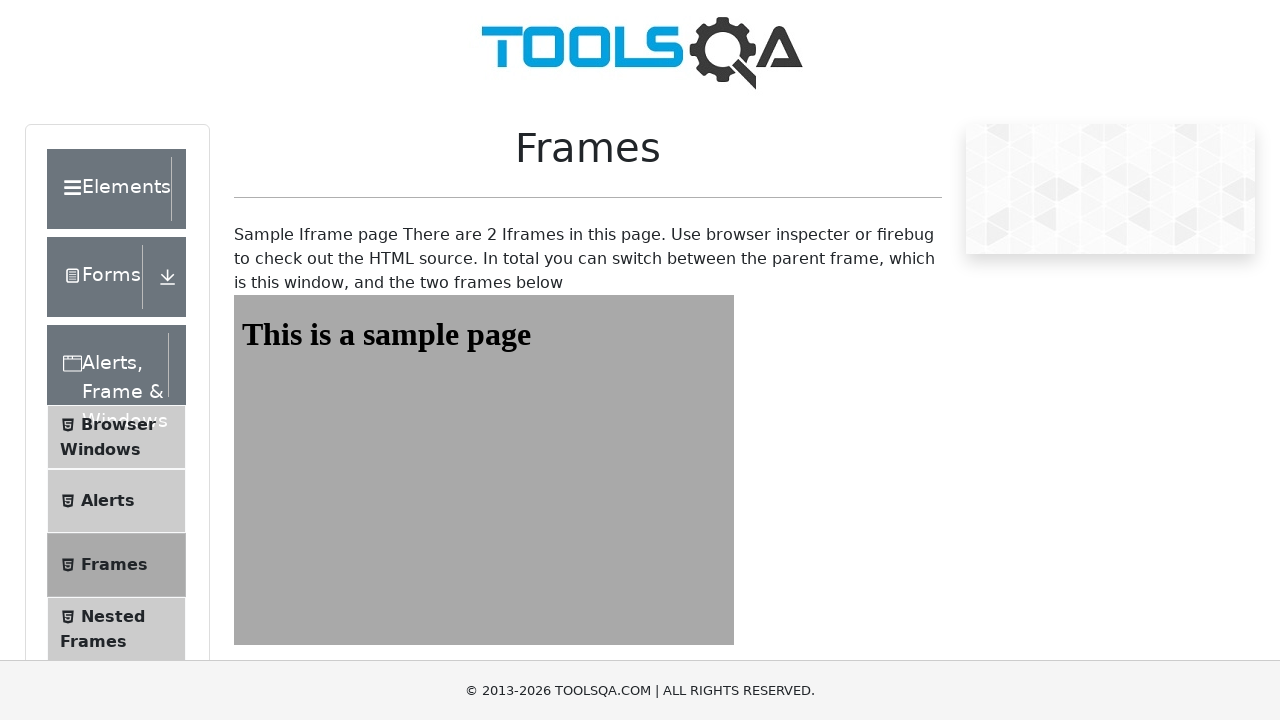

Navigated to frames demo page
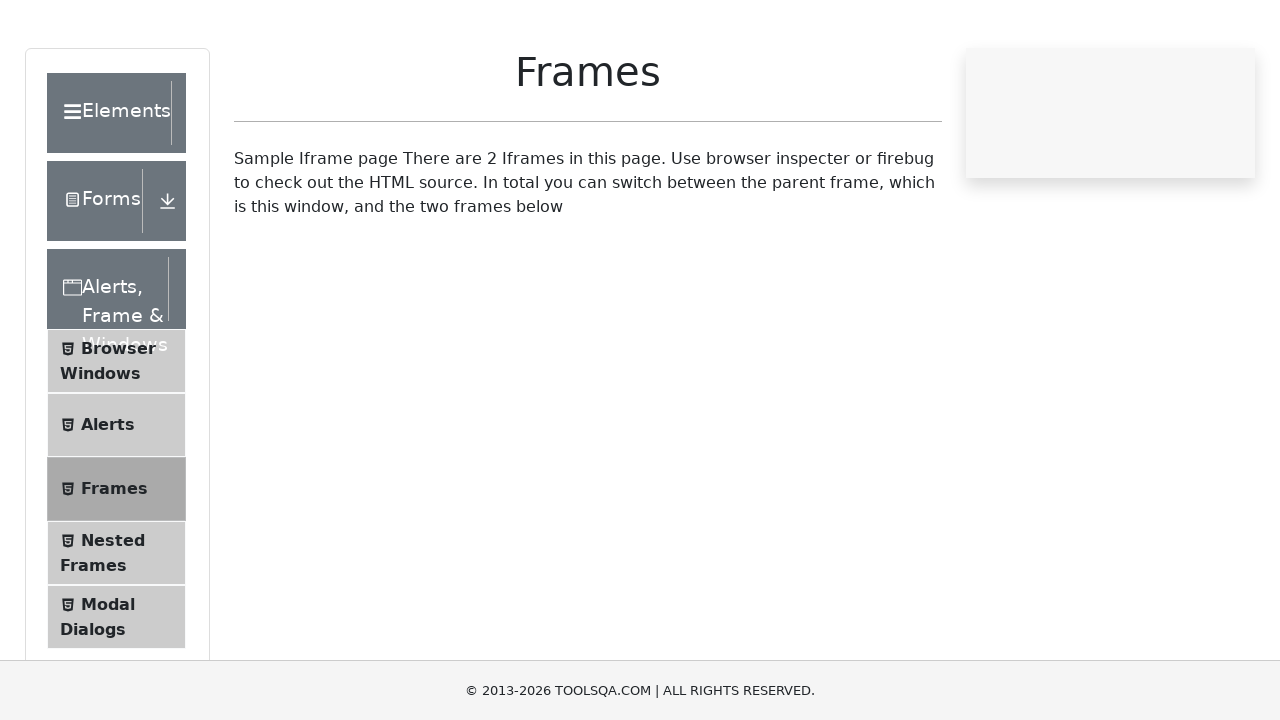

Selected frame1 using frame_locator
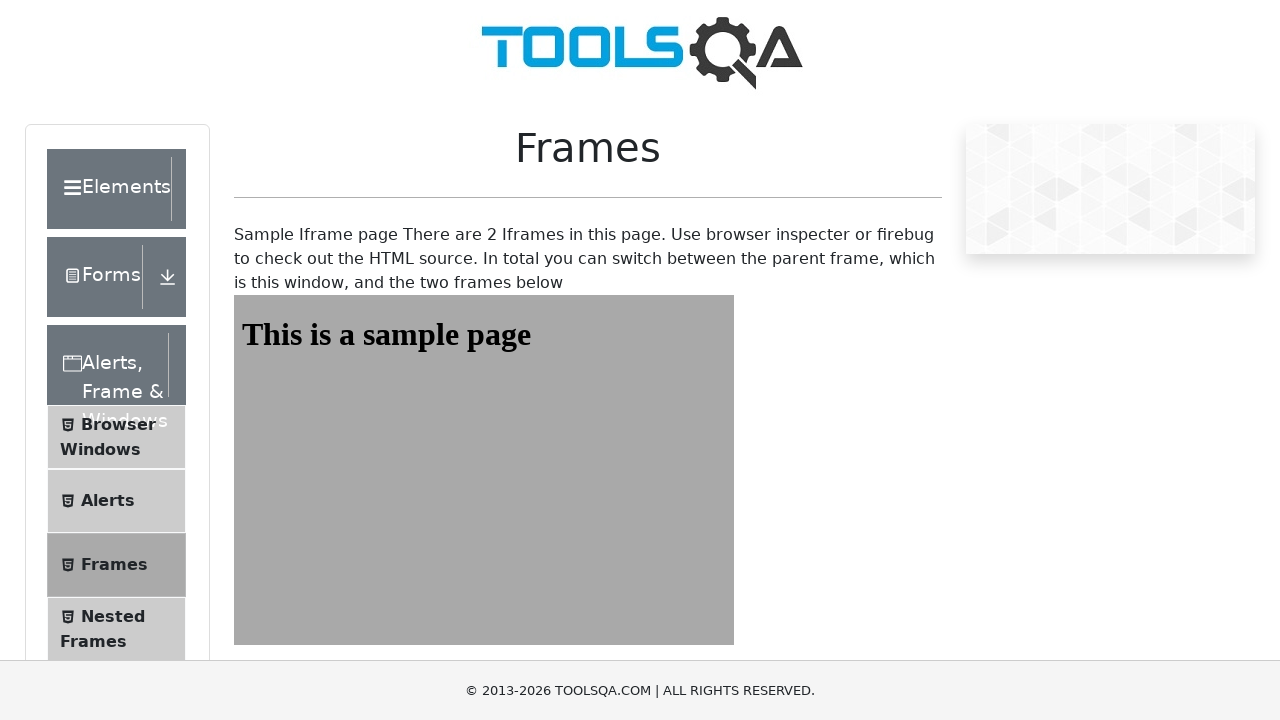

Located sampleHeading element within frame1
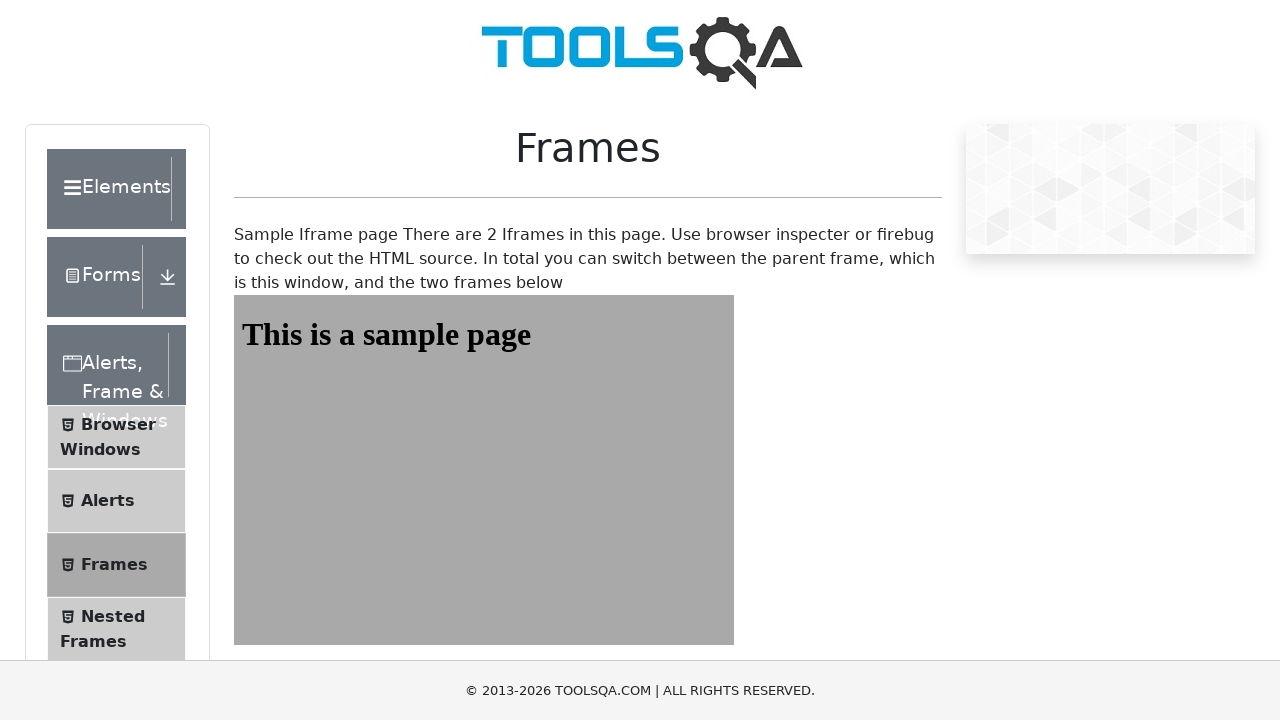

Header element became visible within frame1
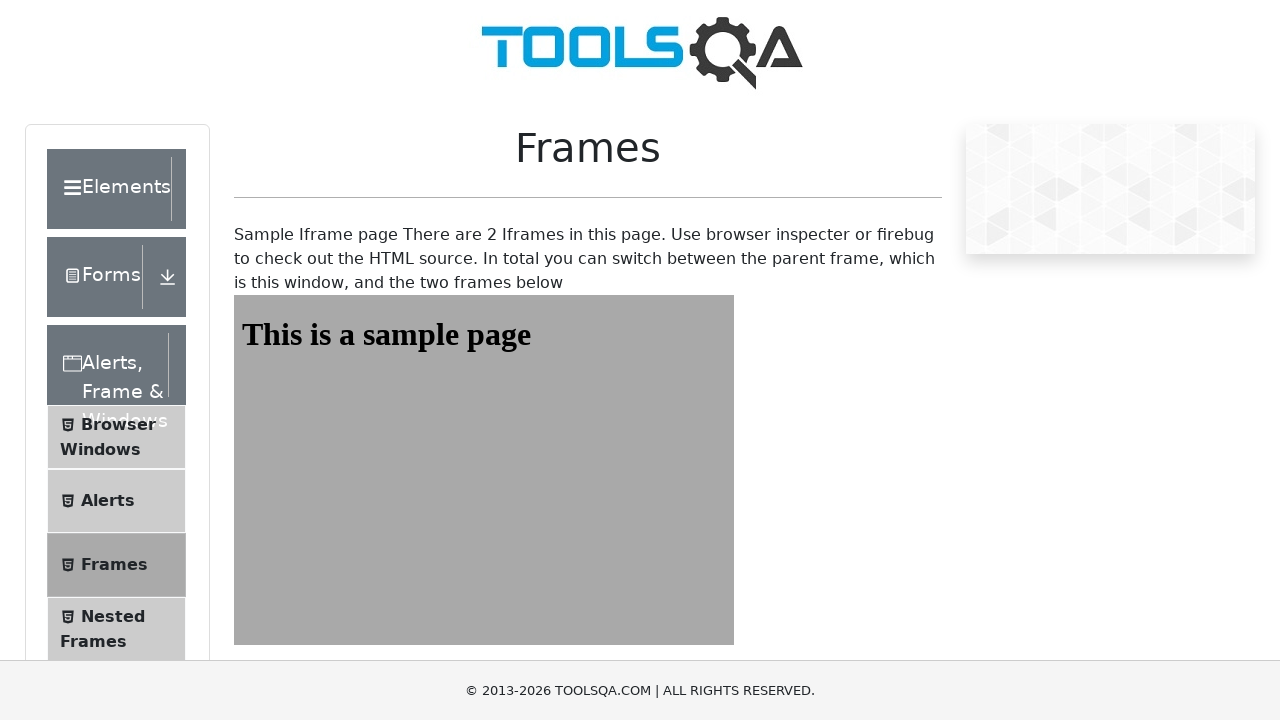

Retrieved header text content: 'This is a sample page'
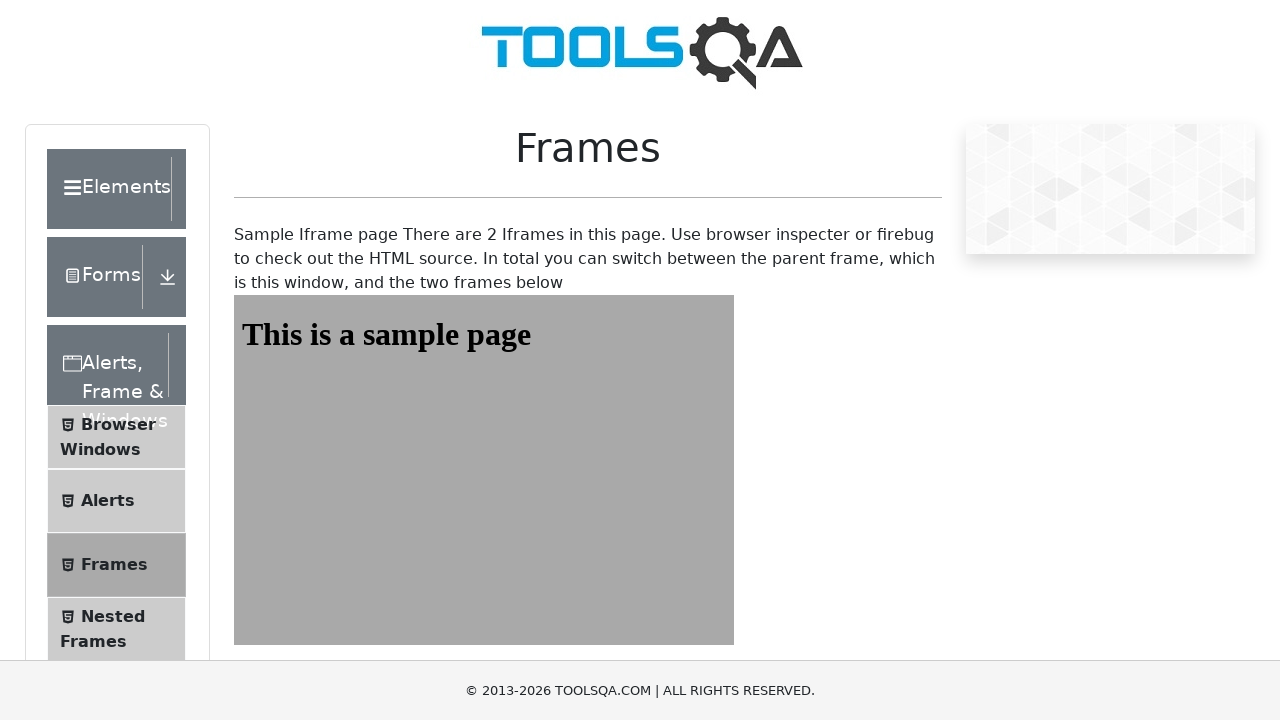

Printed header text: This is a sample page
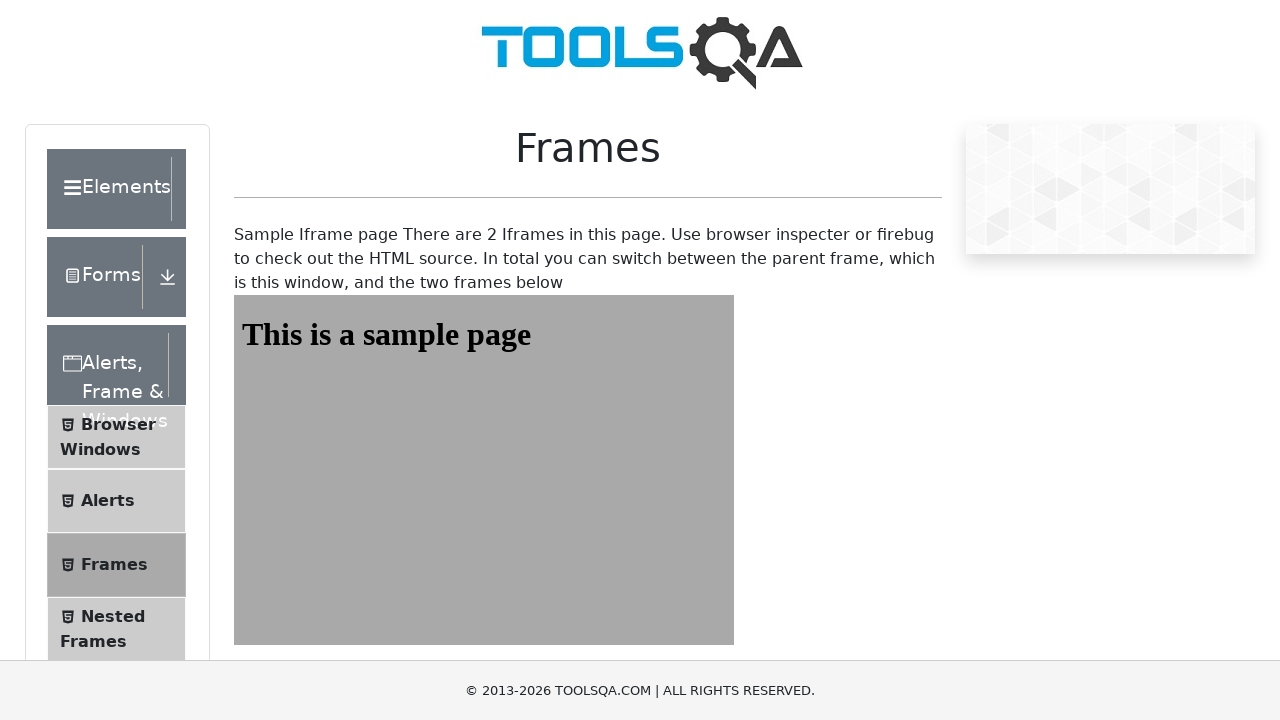

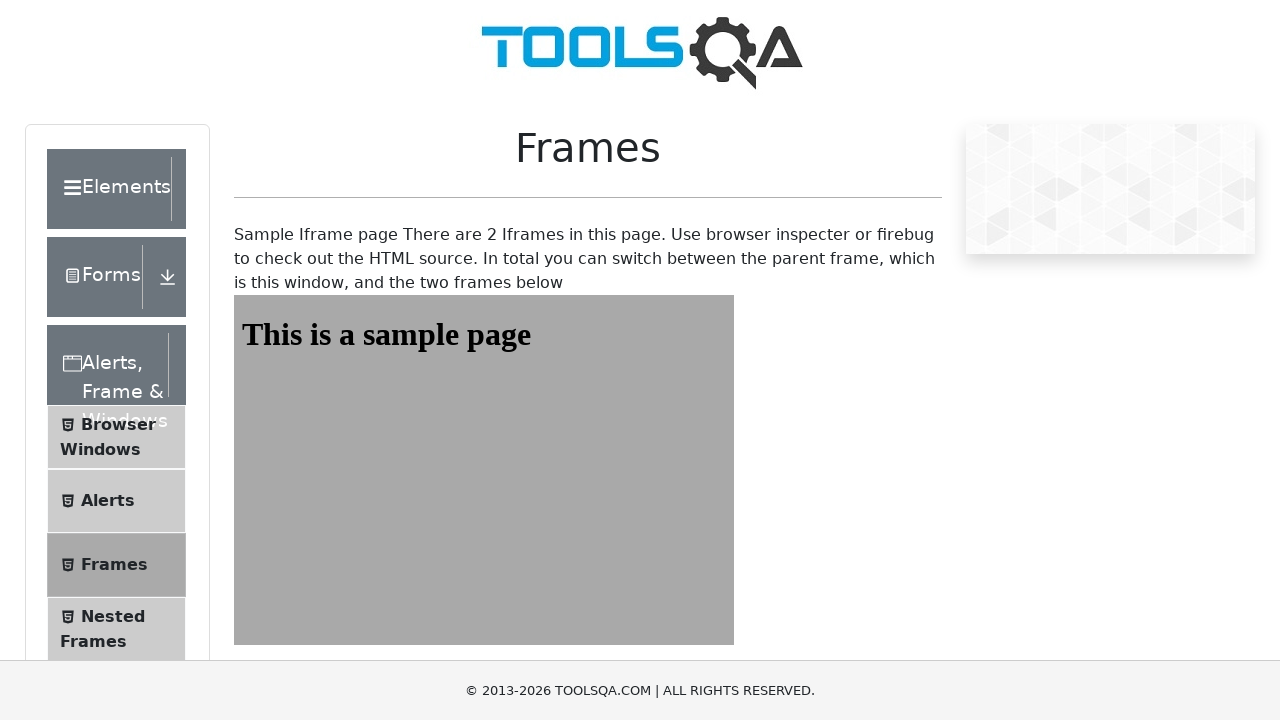